Tests dropdown selection functionality by clicking on a dropdown element and selecting "Option1" from the available options.

Starting URL: https://rahulshettyacademy.com/AutomationPractice/

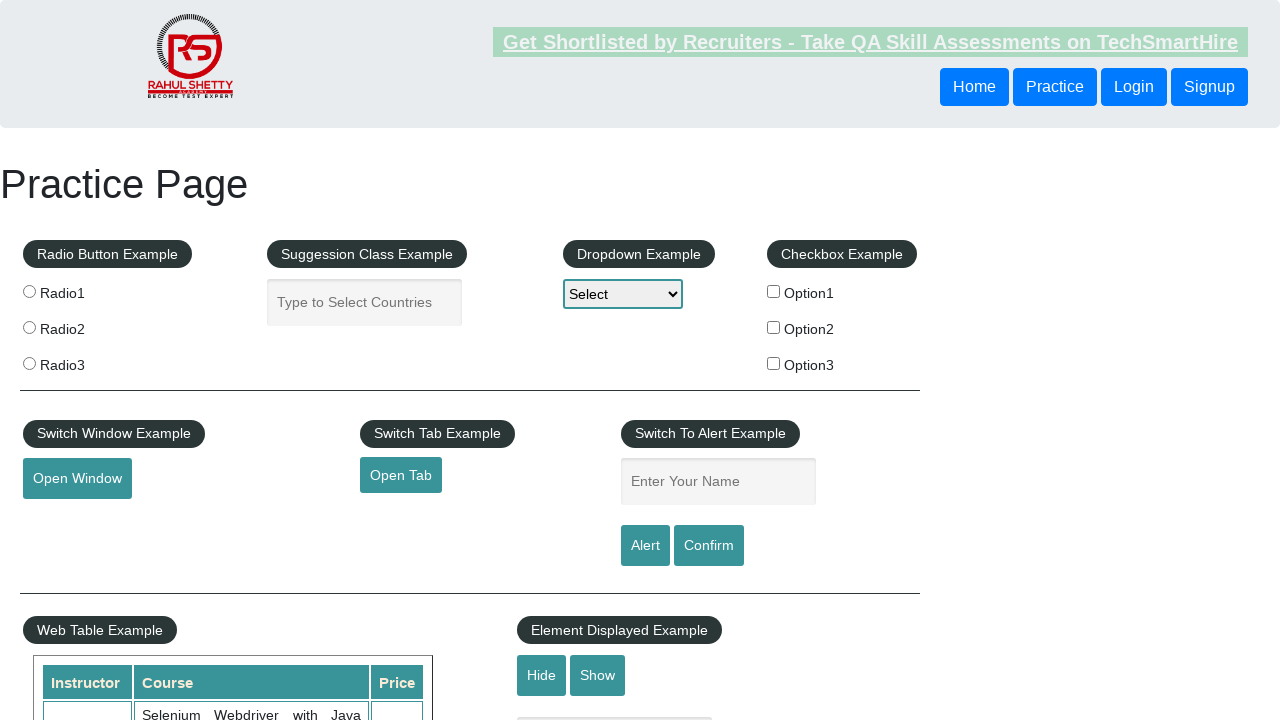

Navigated to AutomationPractice page
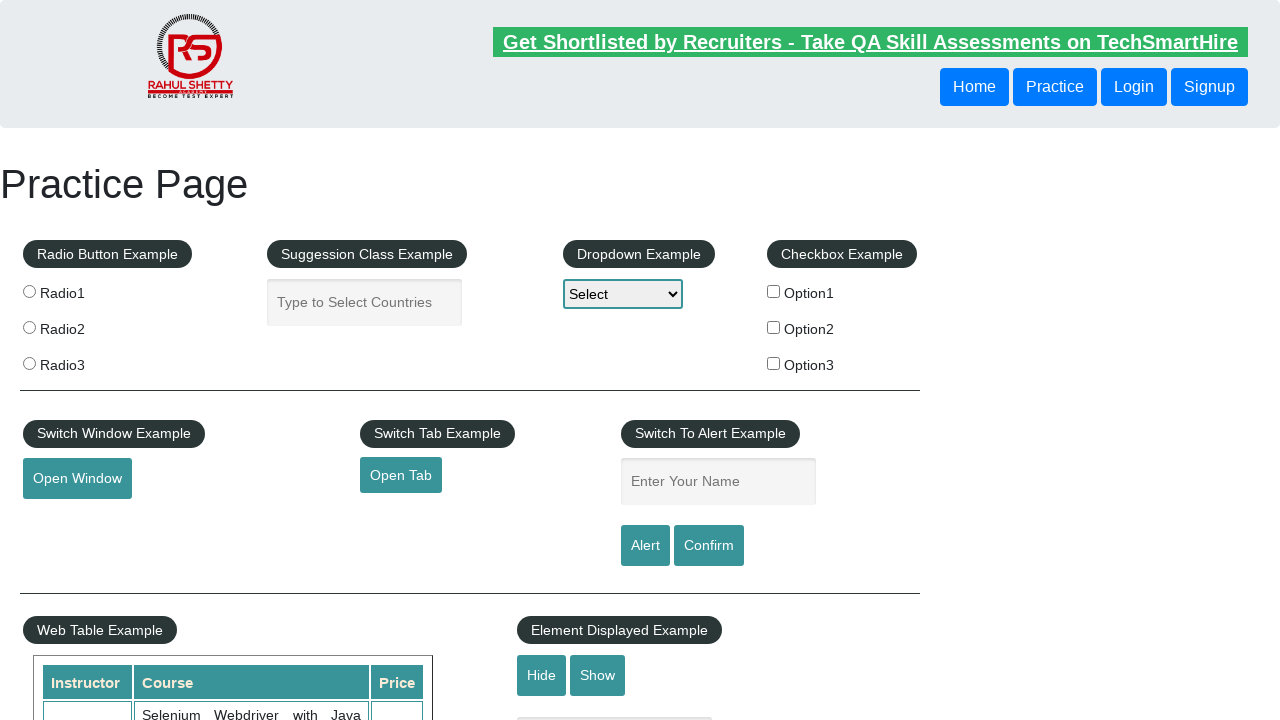

Clicked on dropdown element to open it at (623, 294) on #dropdown-class-example
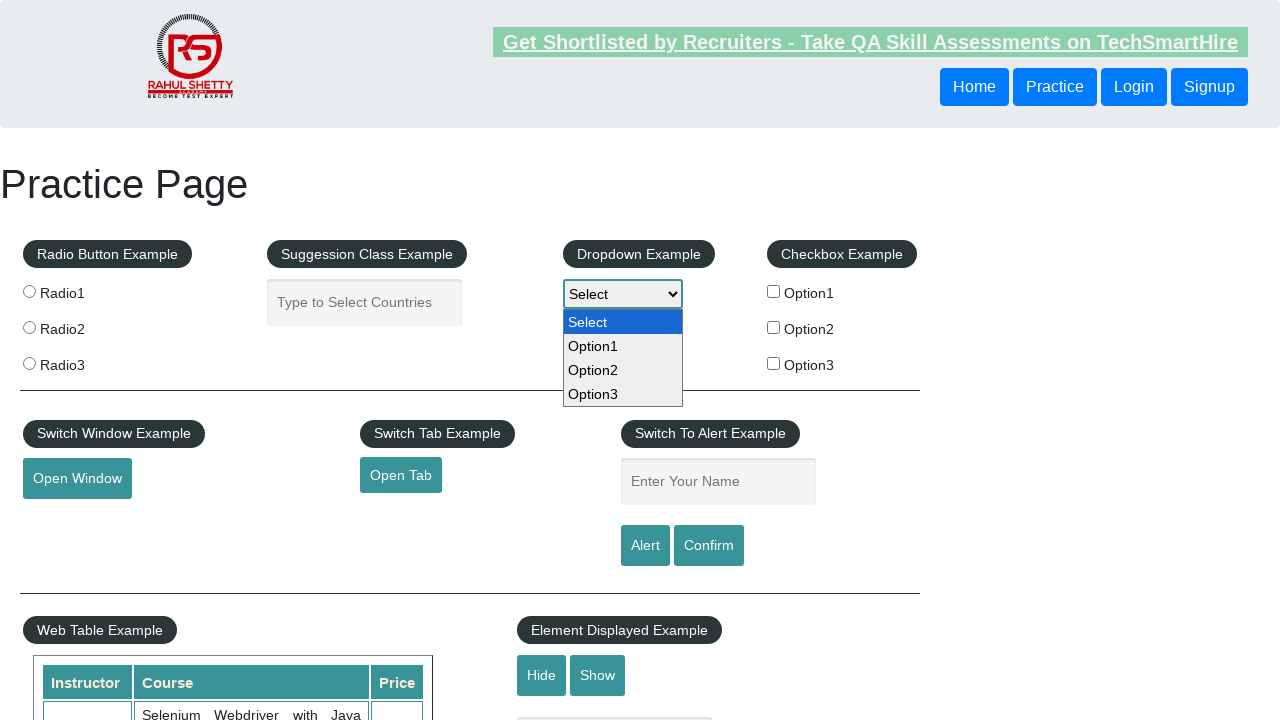

Selected 'Option1' from the dropdown on #dropdown-class-example
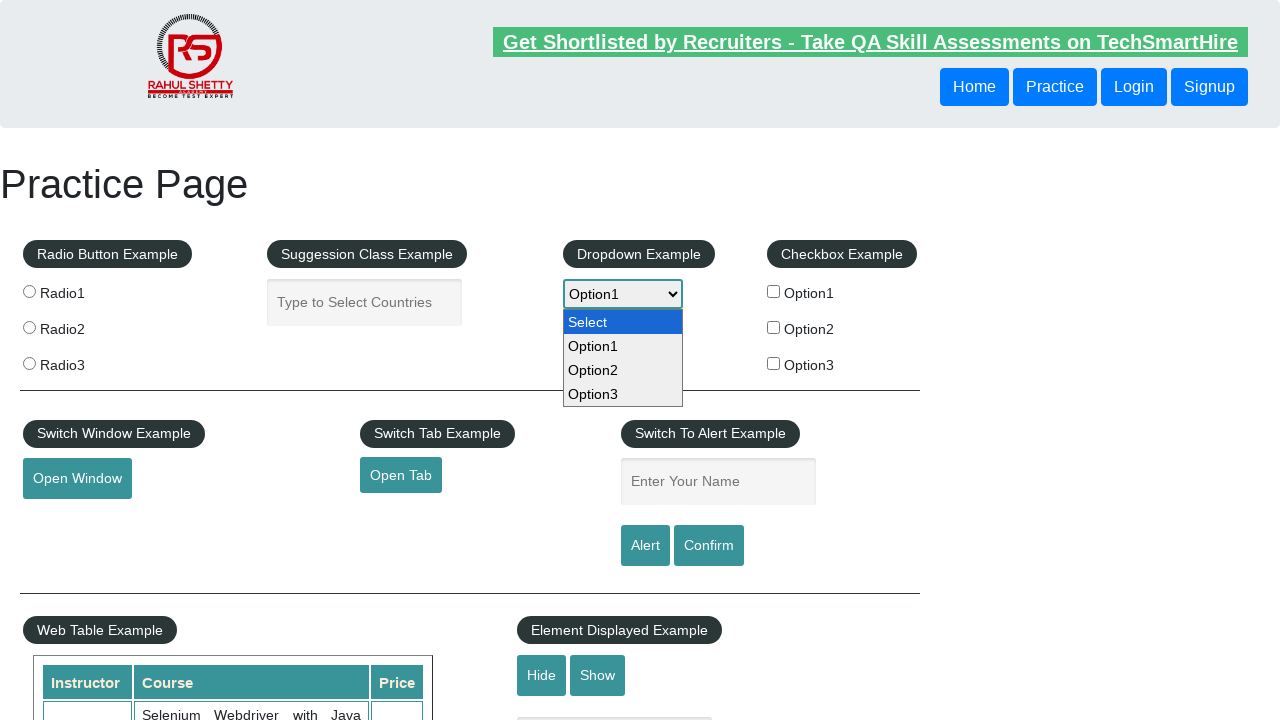

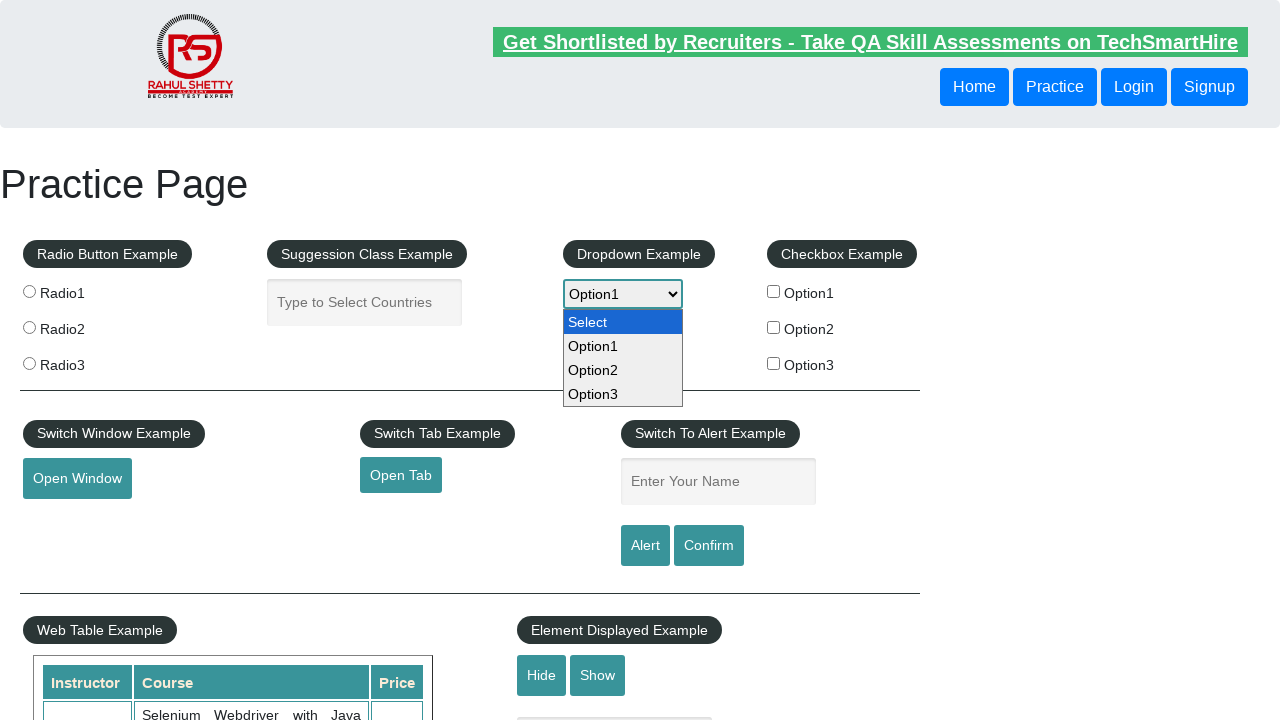